Tests a dynamic form interaction challenge by clicking a generate button, extracting the generated order ID from the page, and entering it into an input field.

Starting URL: https://obstaclecourse.tricentis.com/Obstacles/64161/retry#

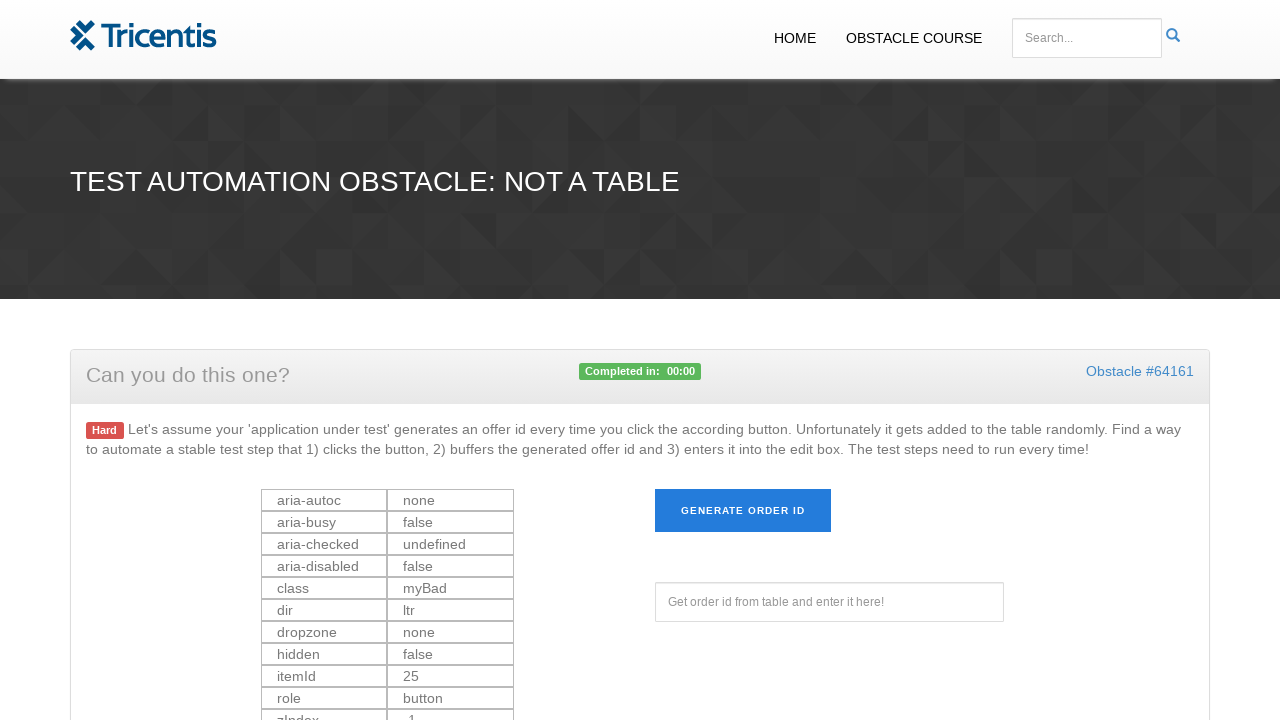

Clicked the generate button to create an order ID at (743, 511) on #generate
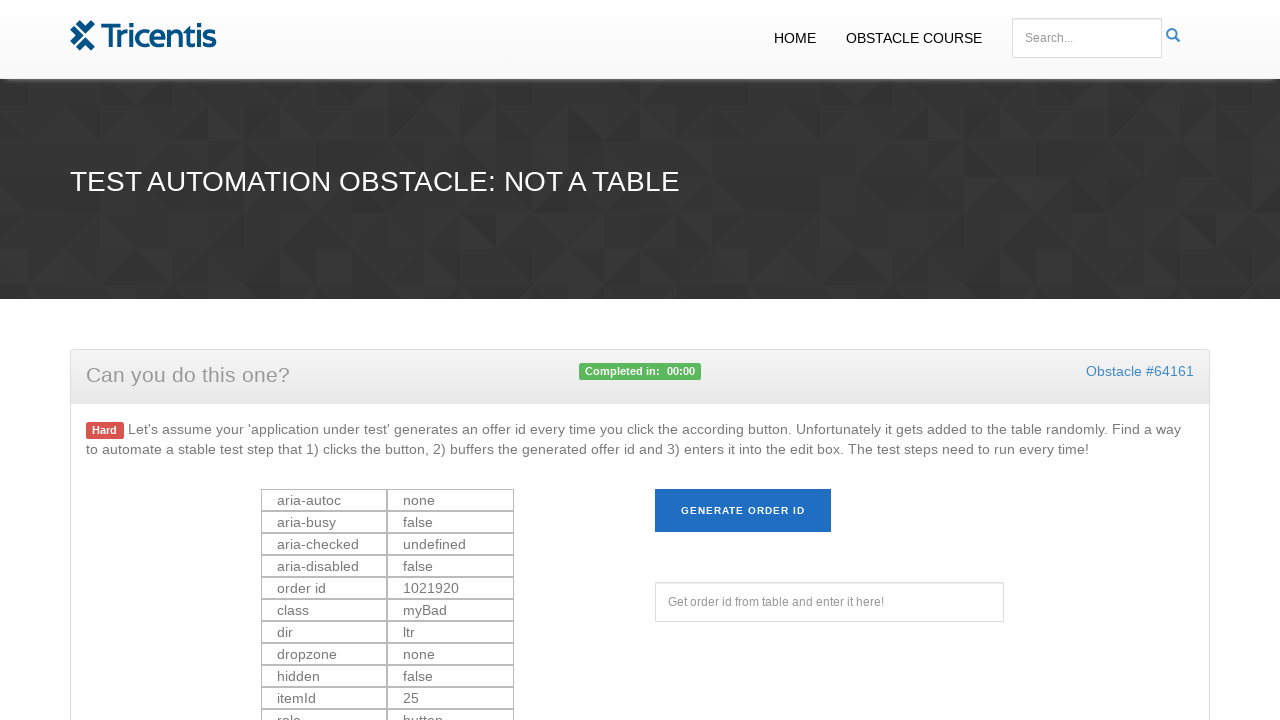

Waited for order ID element to appear
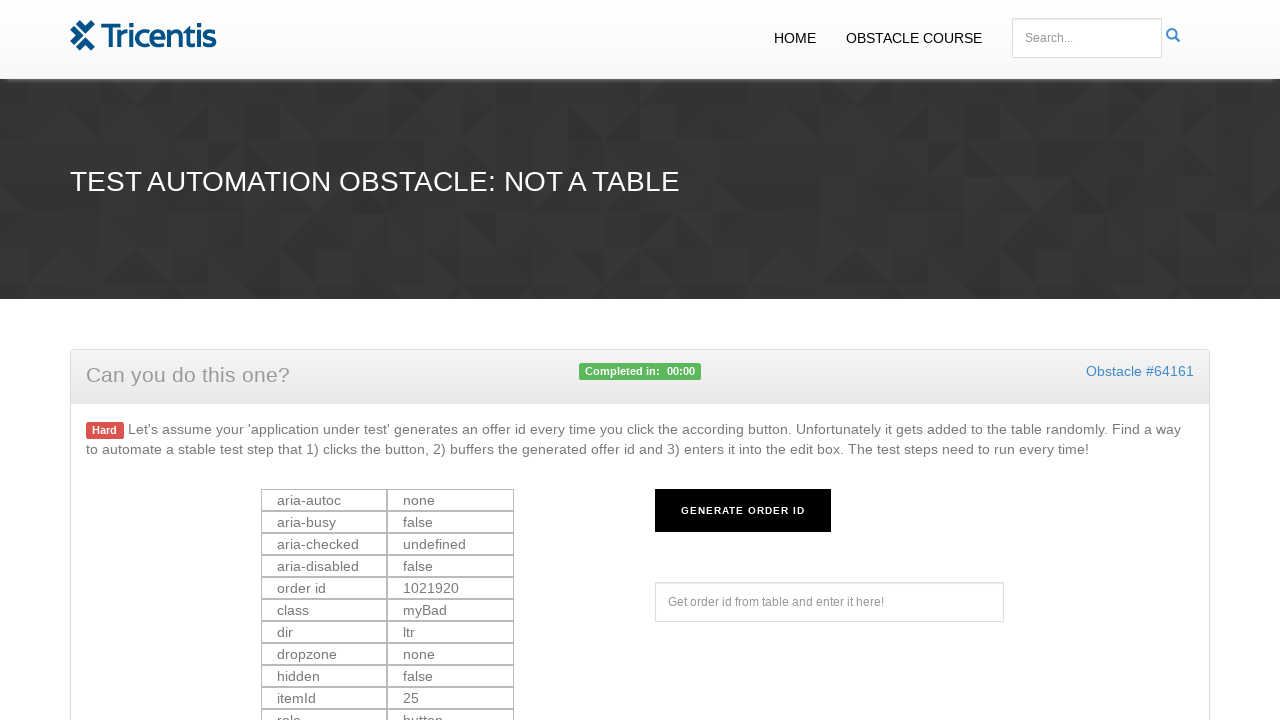

Extracted generated order ID: 1021920
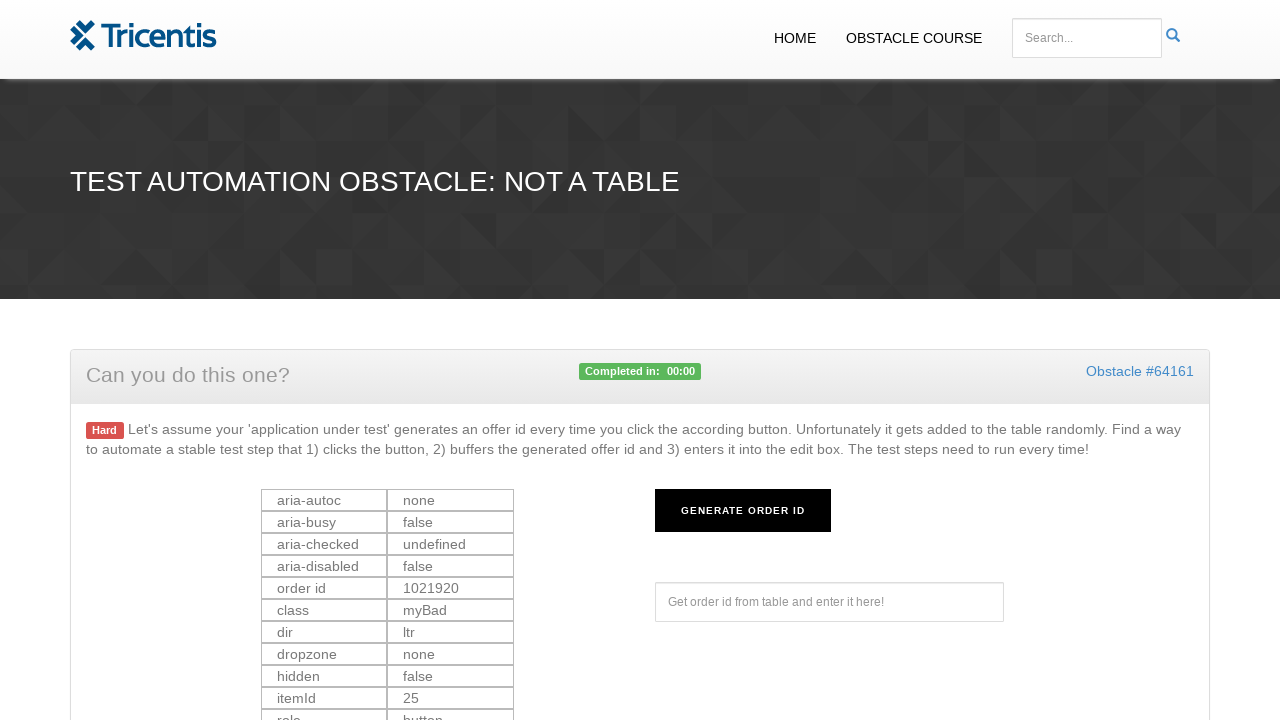

Filled order ID field with extracted value: 1021920 on #offerId
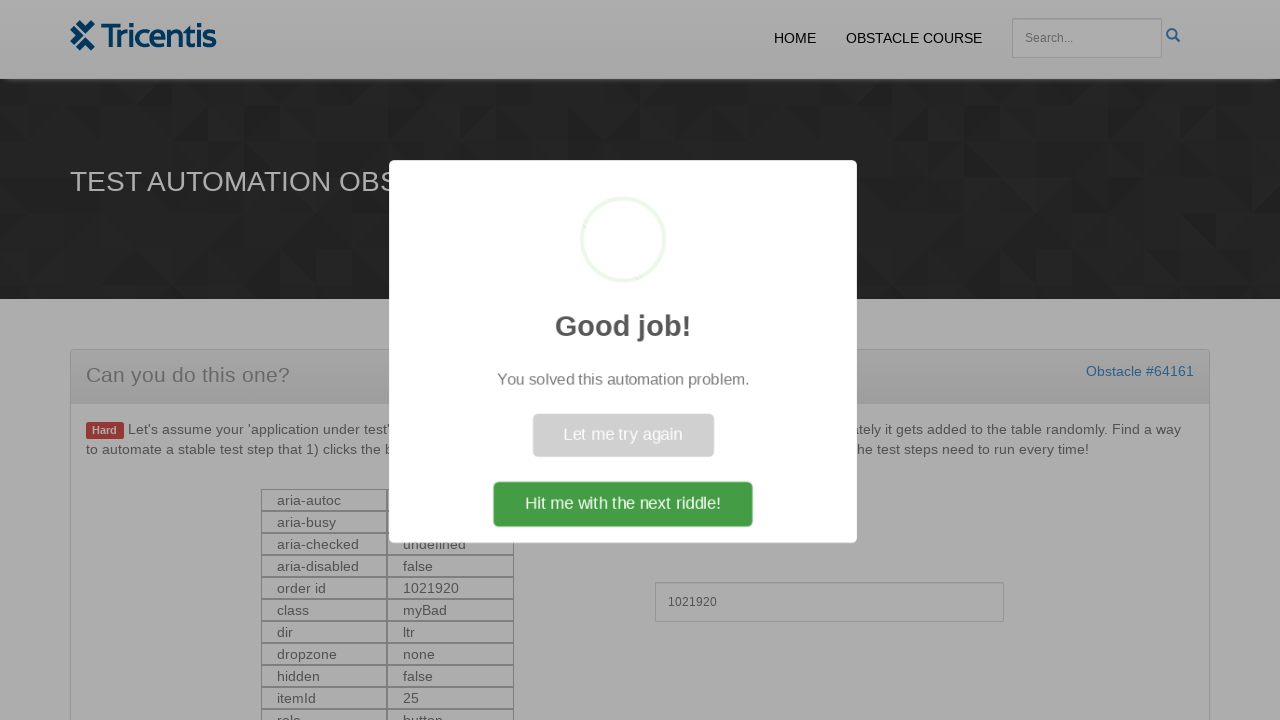

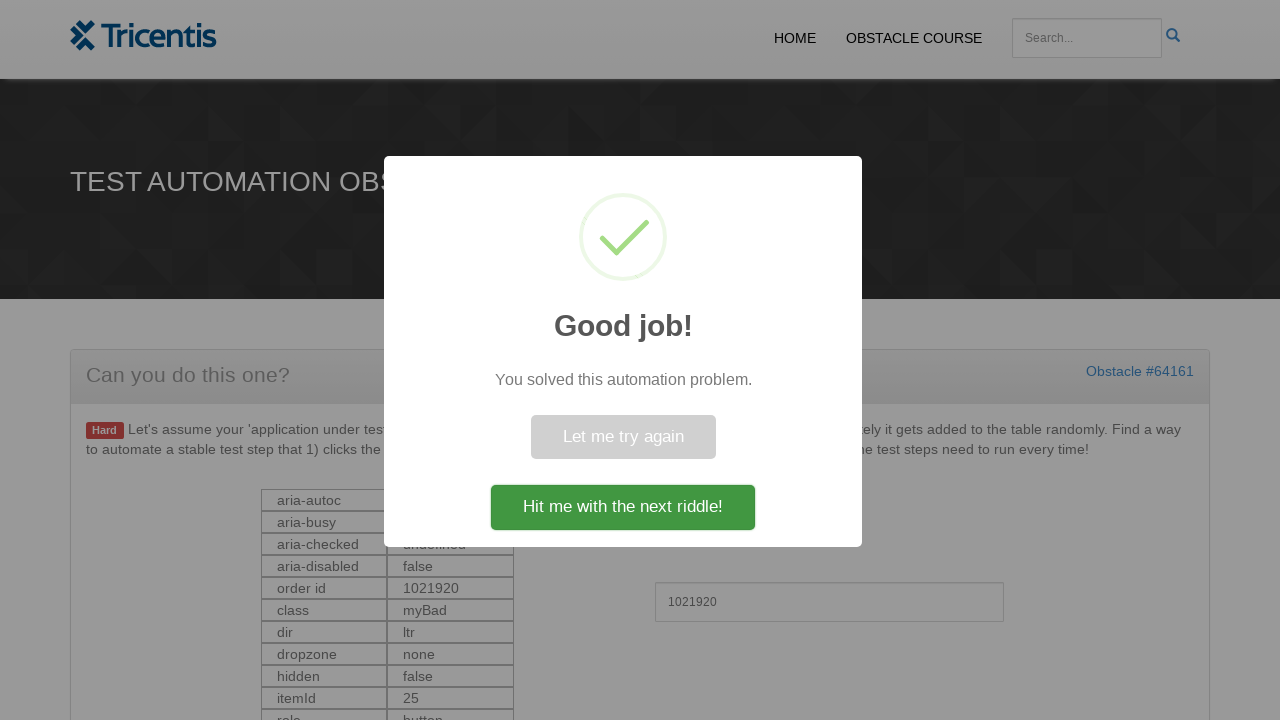